Tests static dropdown selection functionality by selecting options using different methods (by value, by index, and by visible text)

Starting URL: https://rahulshettyacademy.com/dropdownsPractise/

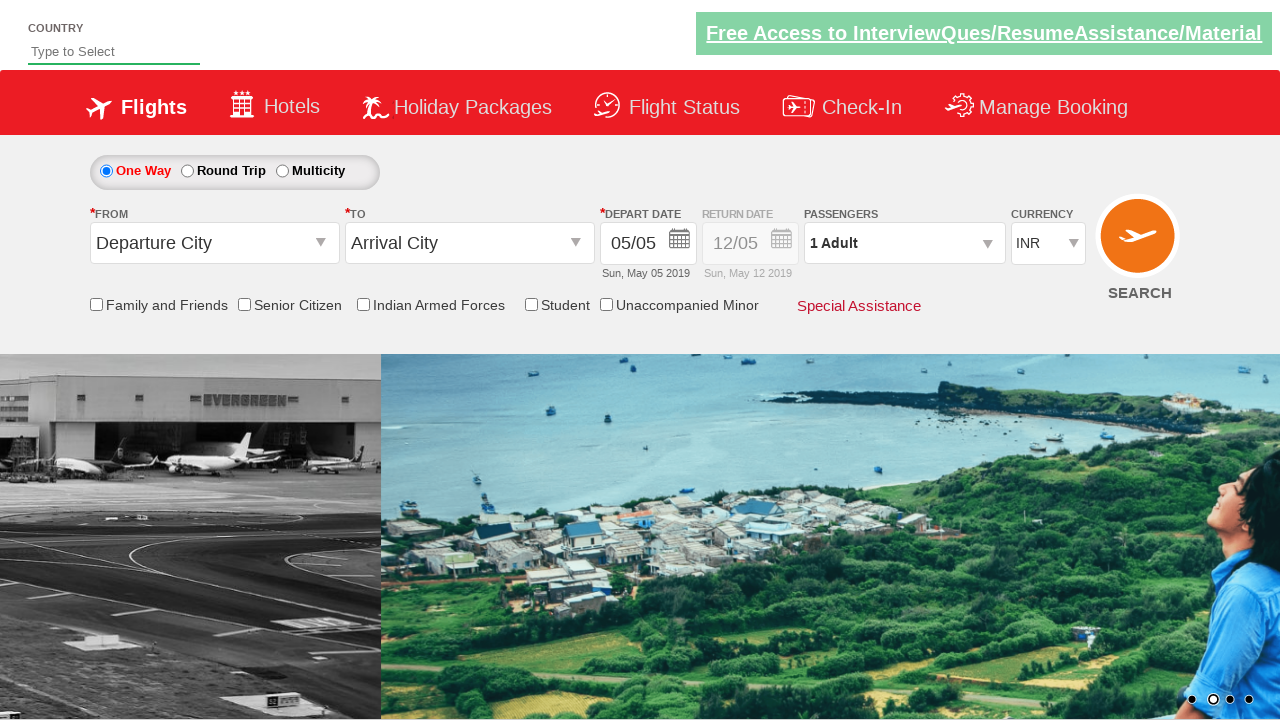

Navigated to dropdowns practice page
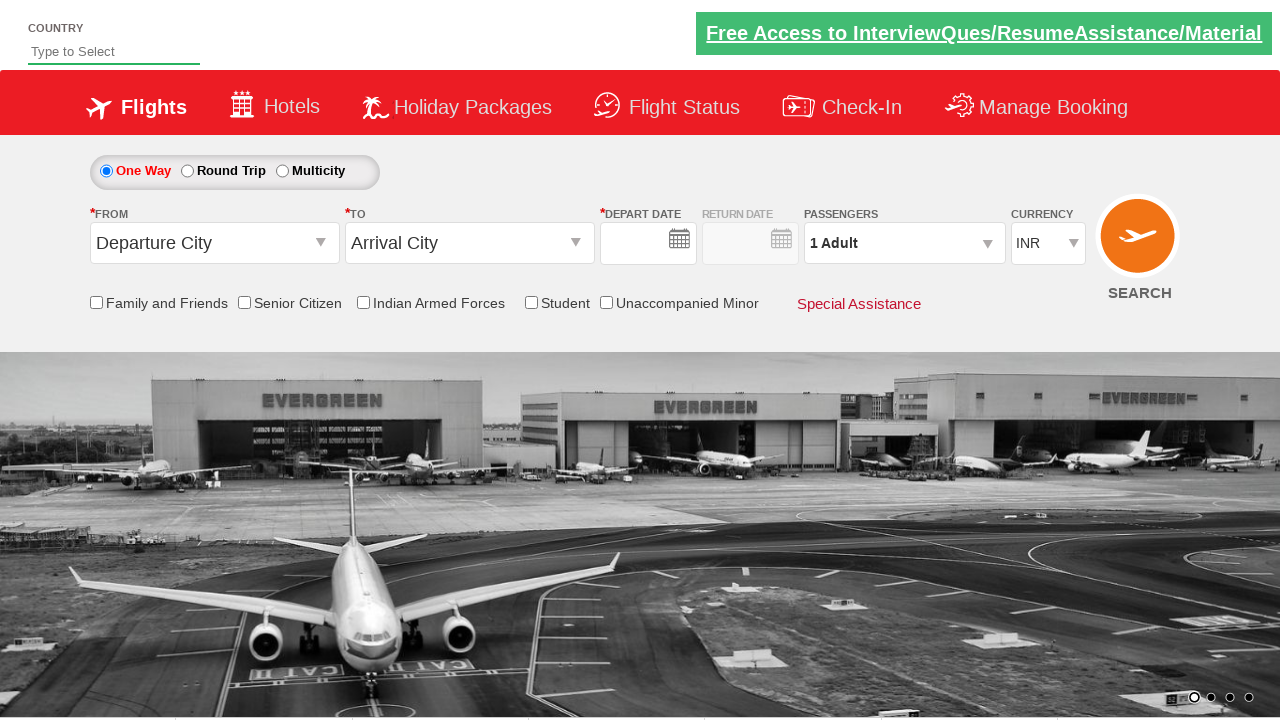

Located currency dropdown element
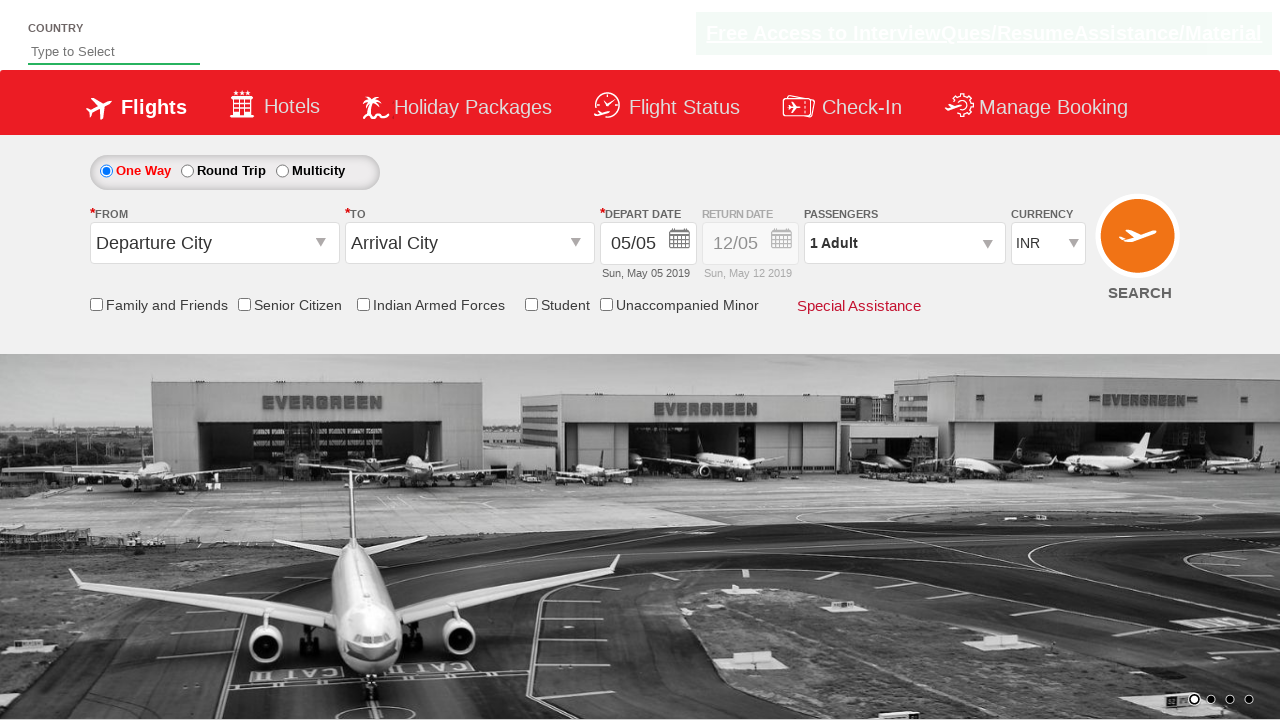

Selected currency option by value 'AED' on #ctl00_mainContent_DropDownListCurrency
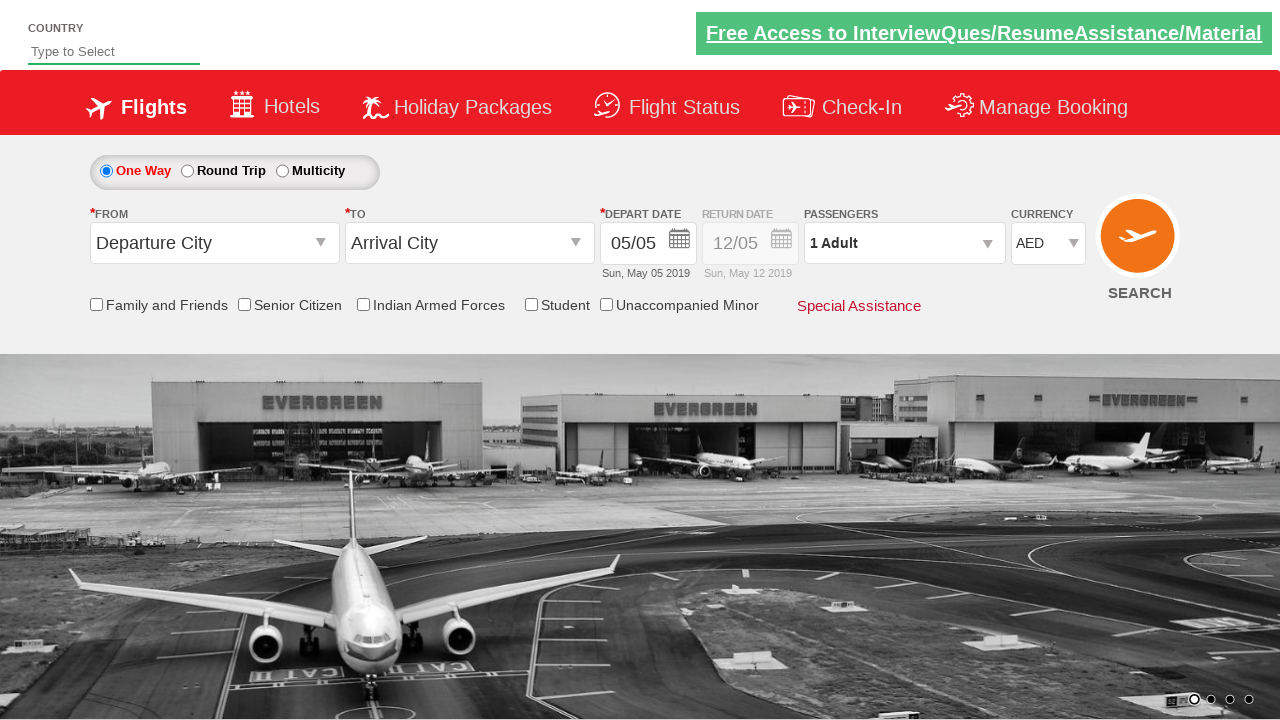

Selected currency option by index 3 (4th option) on #ctl00_mainContent_DropDownListCurrency
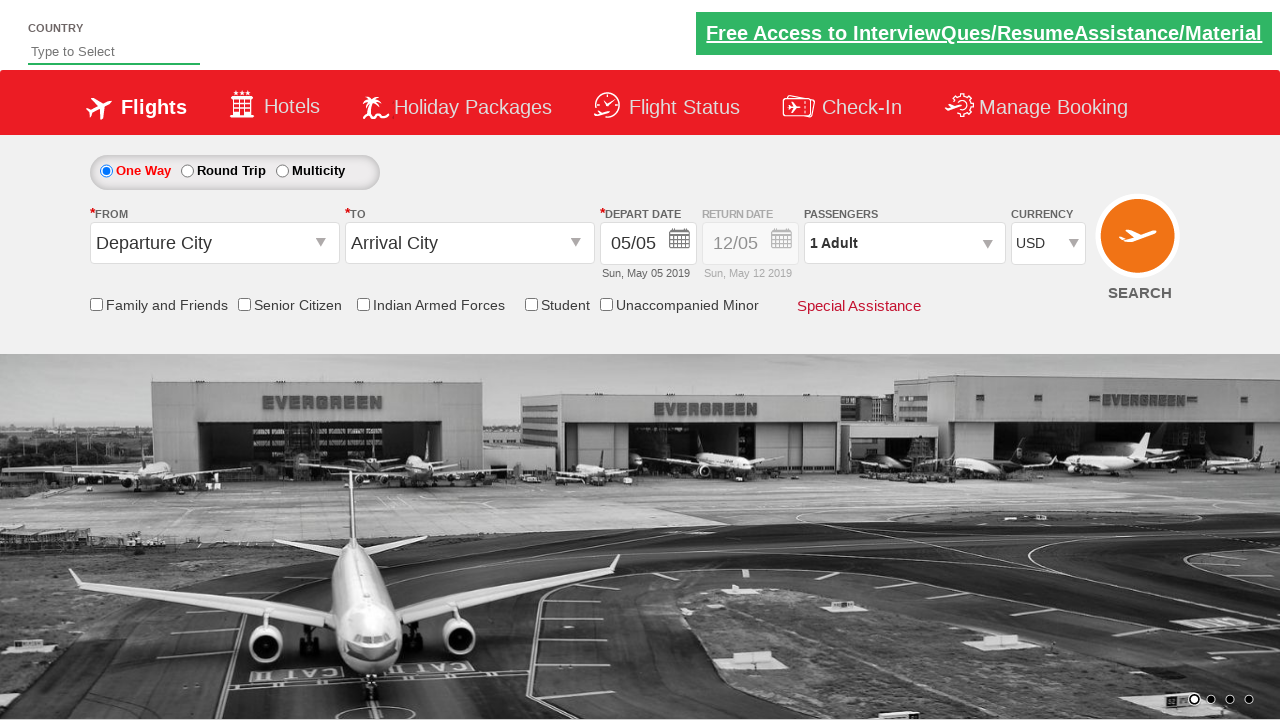

Selected currency option by visible text 'INR' on #ctl00_mainContent_DropDownListCurrency
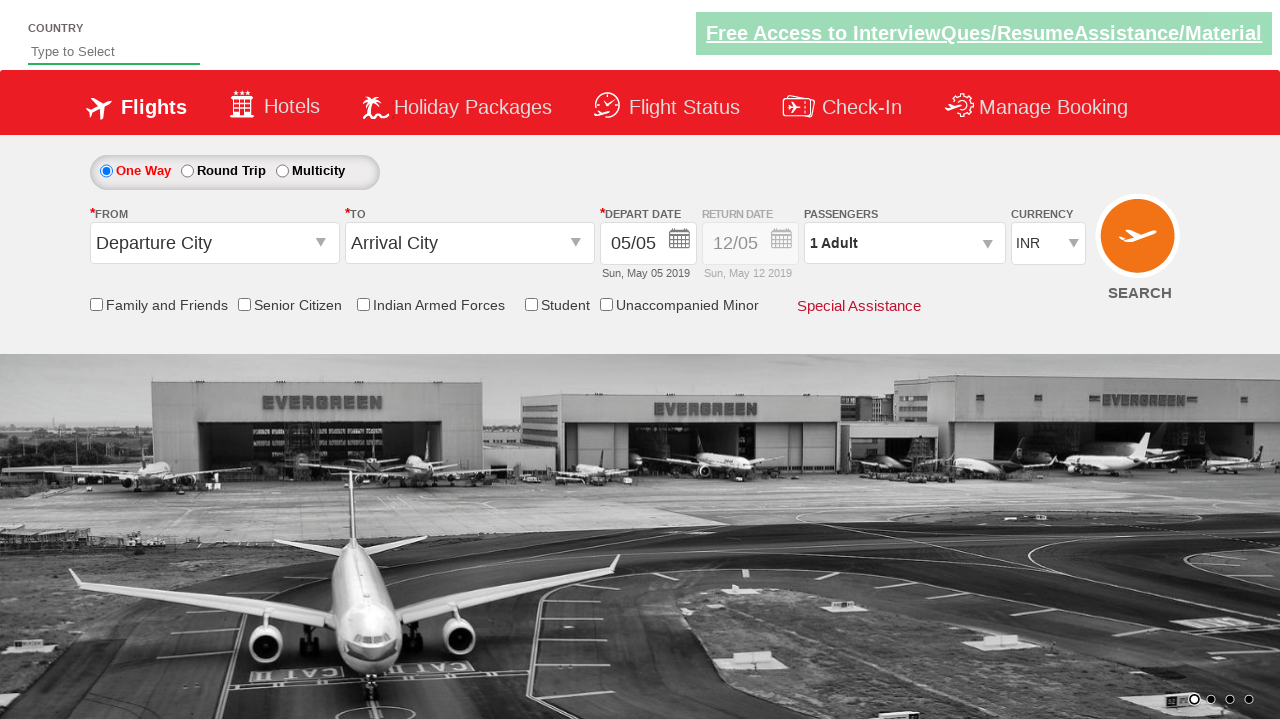

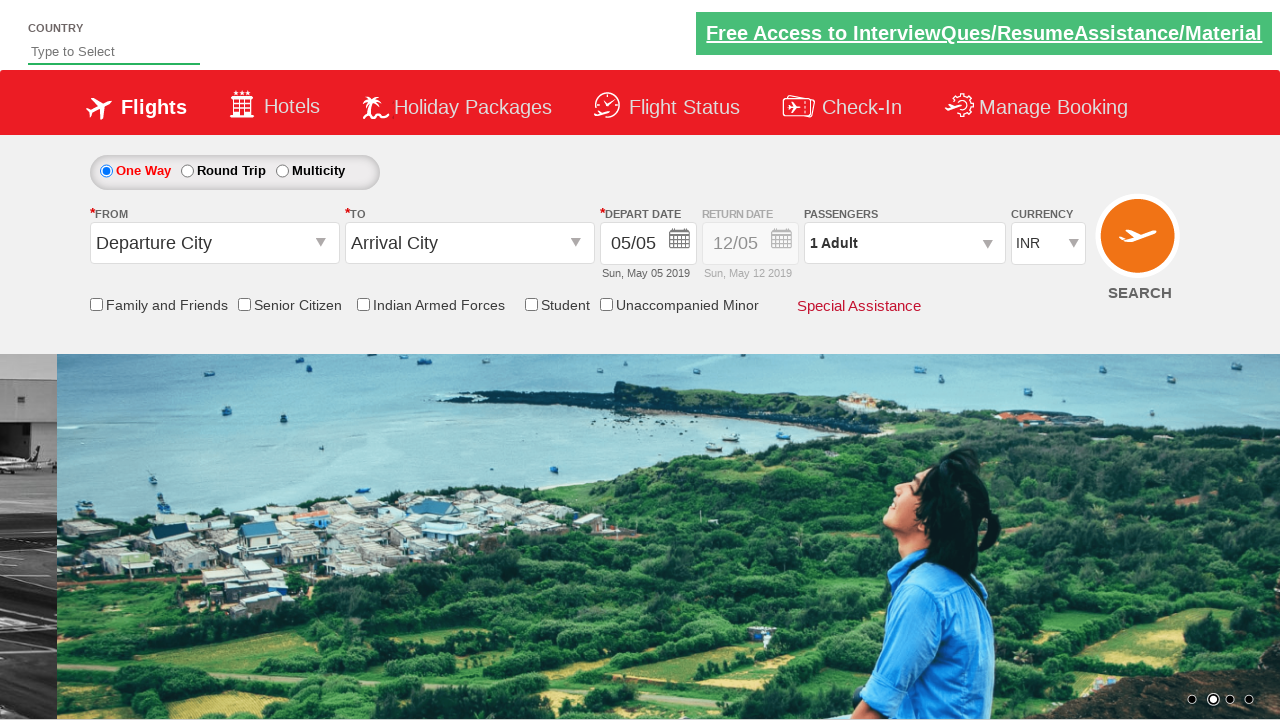